Tests that a saved change to an employee's name persists after switching between employees

Starting URL: https://devmountain-qa.github.io/employee-manager/1.2_Version/index.html

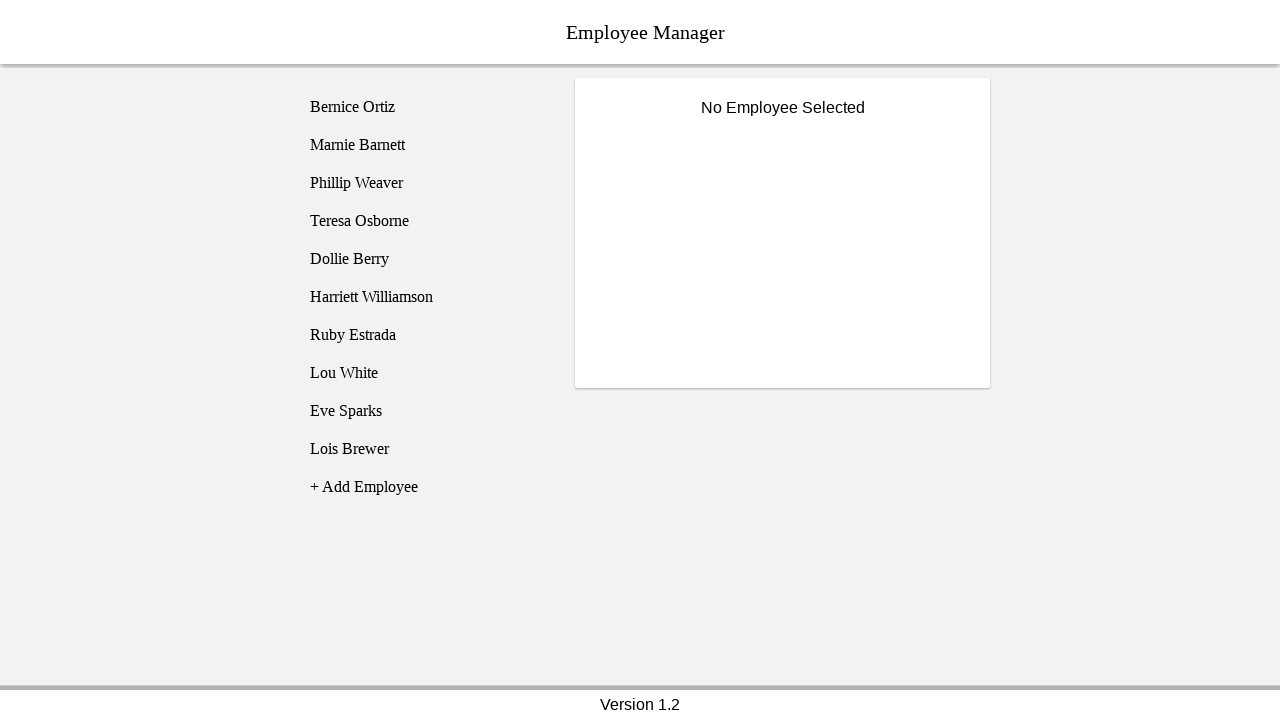

Clicked on Bernice Ortiz employee at (425, 107) on [name='employee1']
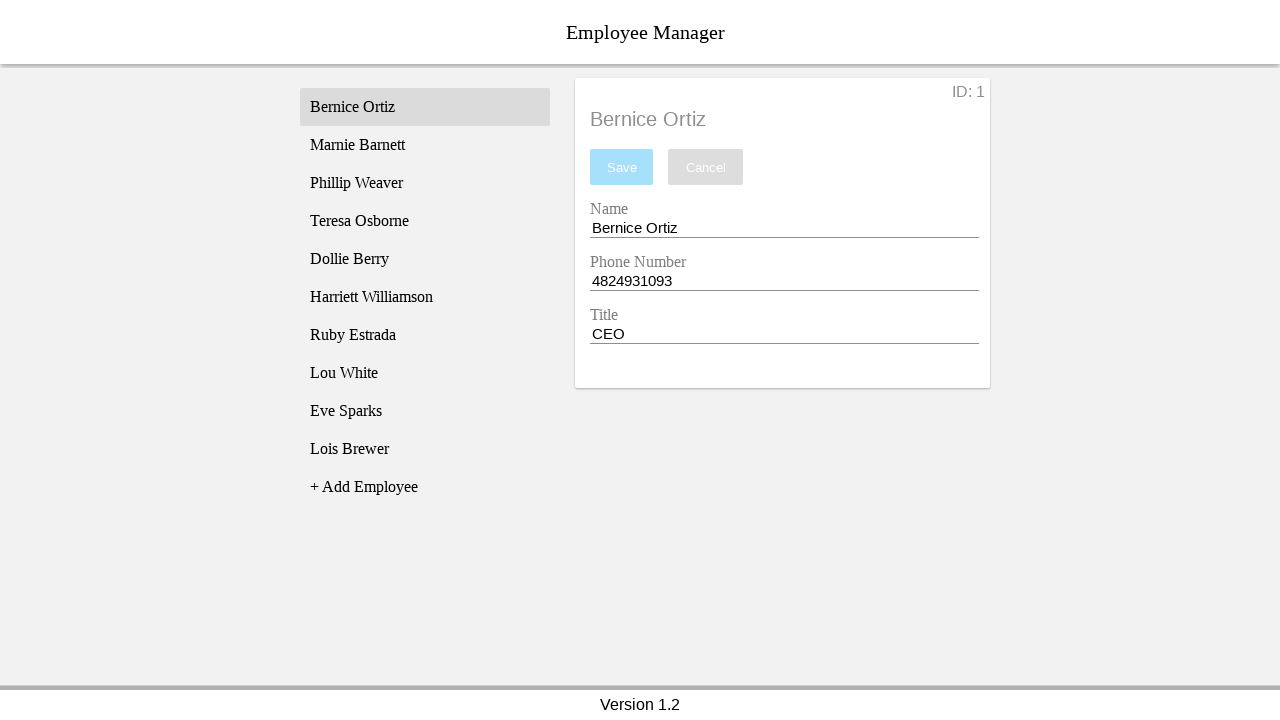

Name input field became visible
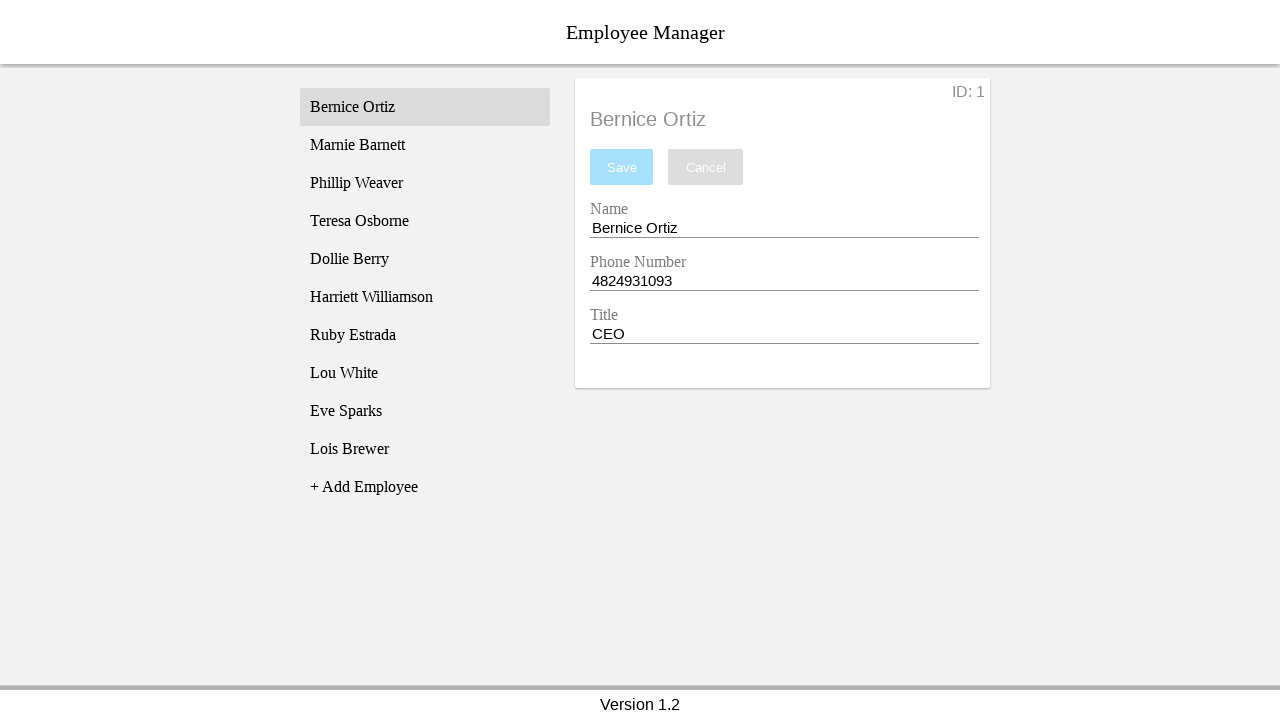

Filled name input with 'Test Name' on [name='nameEntry']
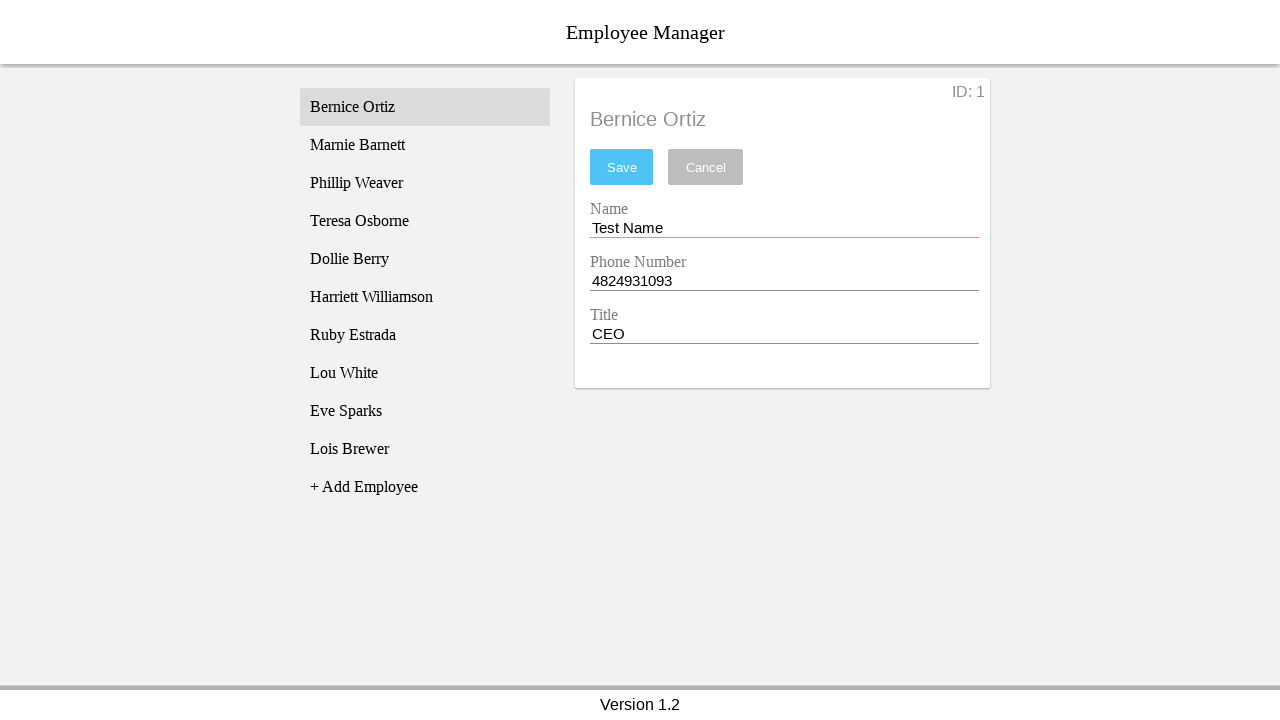

Clicked save button to save the name change at (622, 167) on #saveBtn
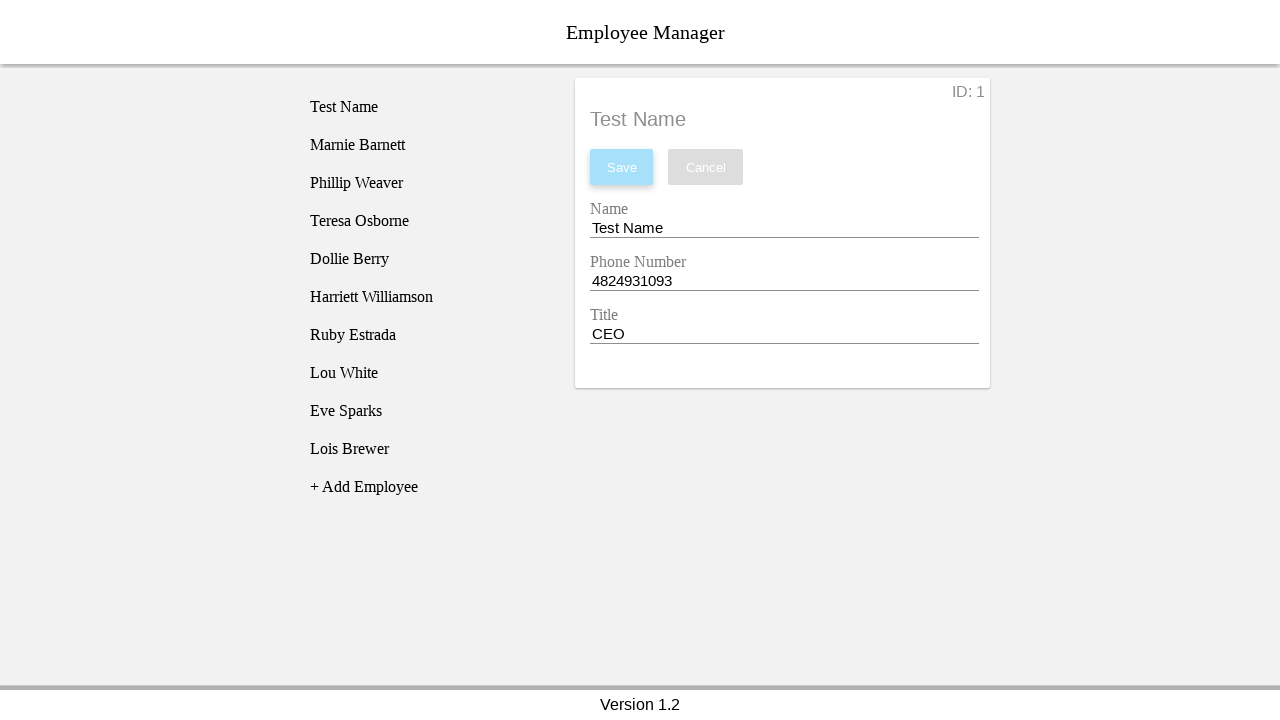

Clicked on Phillip Weaver employee to switch records at (425, 183) on [name='employee3']
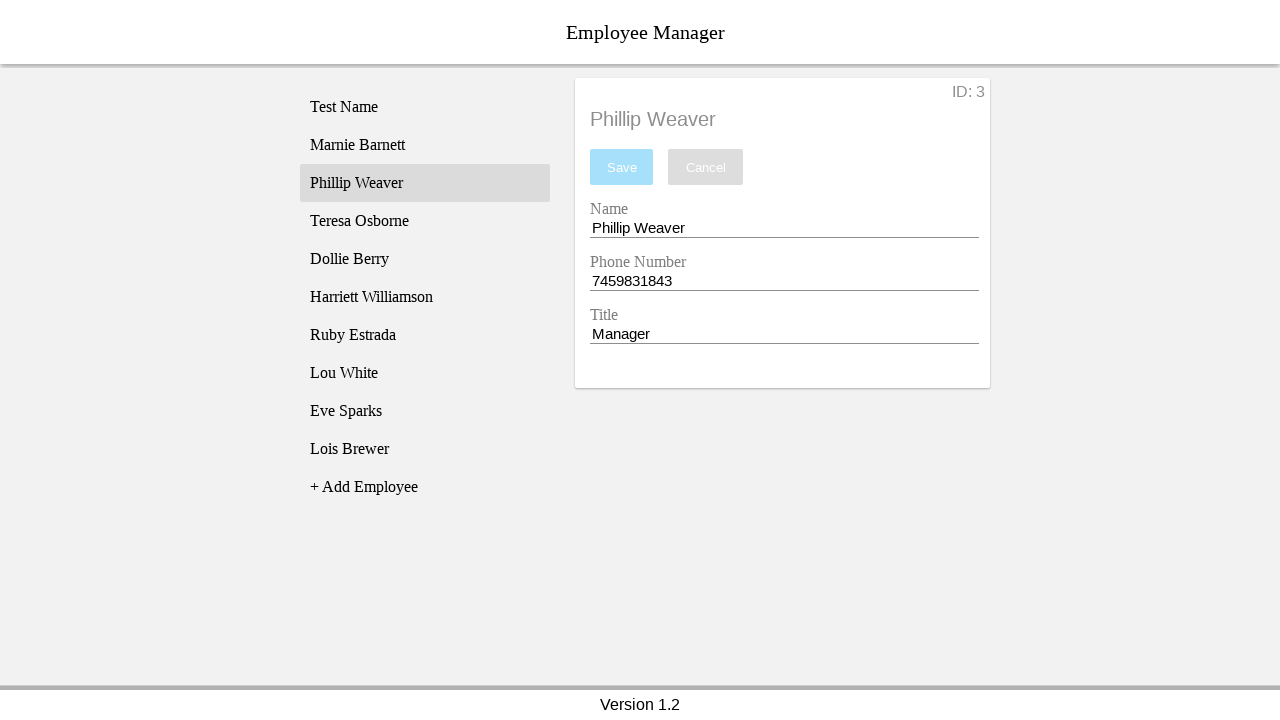

Waited 500ms for employee list to update
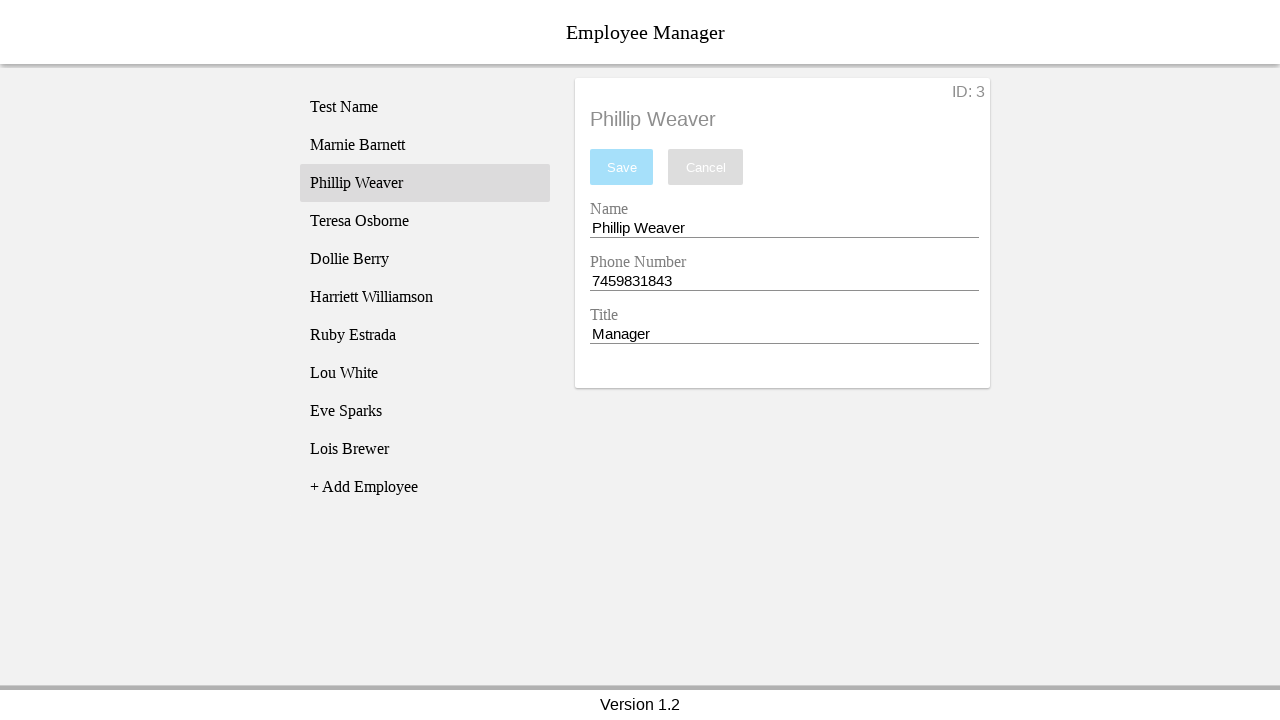

Clicked back on Bernice Ortiz to verify the saved name change persisted at (425, 107) on [name='employee1']
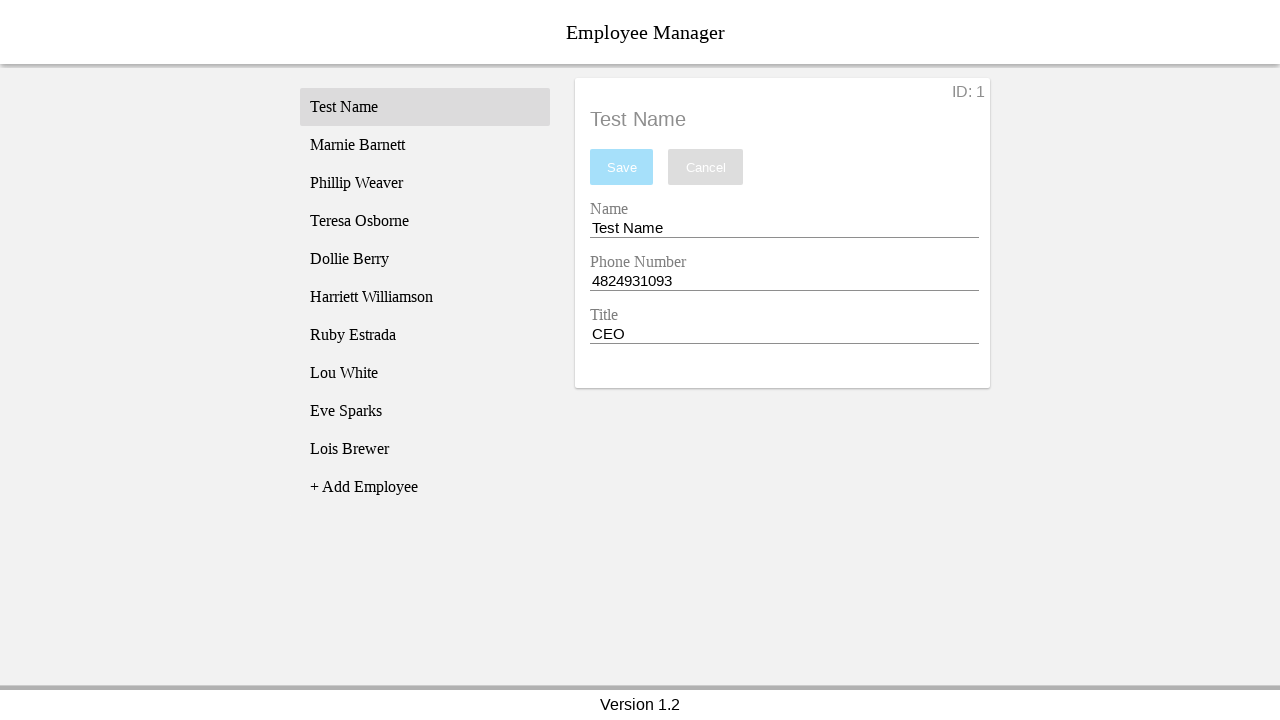

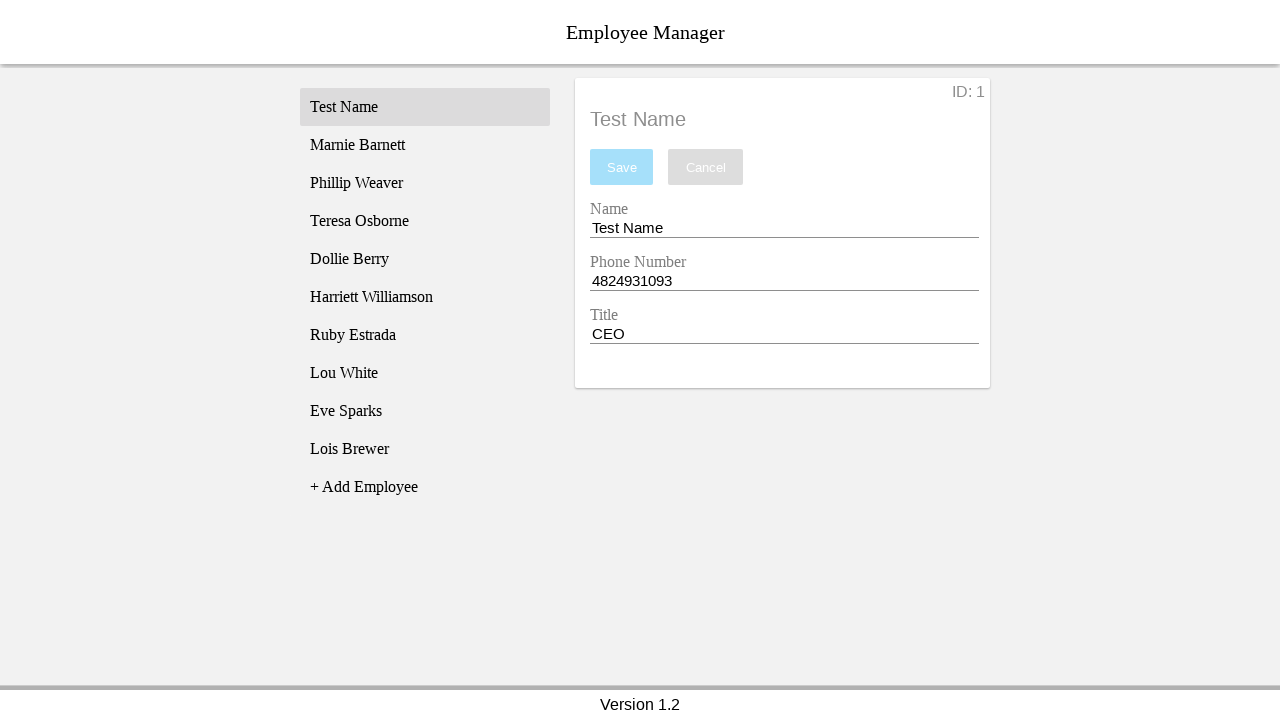